Tests the Events & News navigation link by clicking on it in the header

Starting URL: https://coronavirus.jhu.edu/

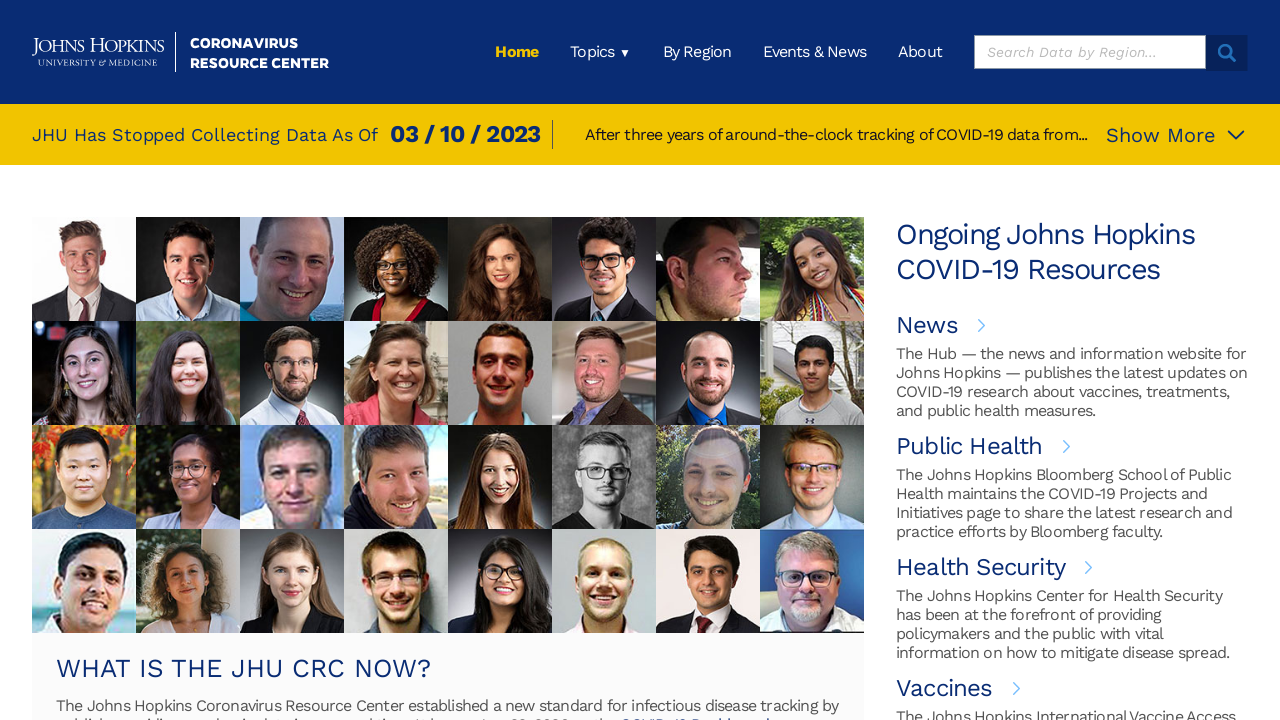

Clicked on Events & News navigation link in header at (815, 52) on xpath=/html/body/div[1]/div/header/div/div[2]/ul/li[4]/a
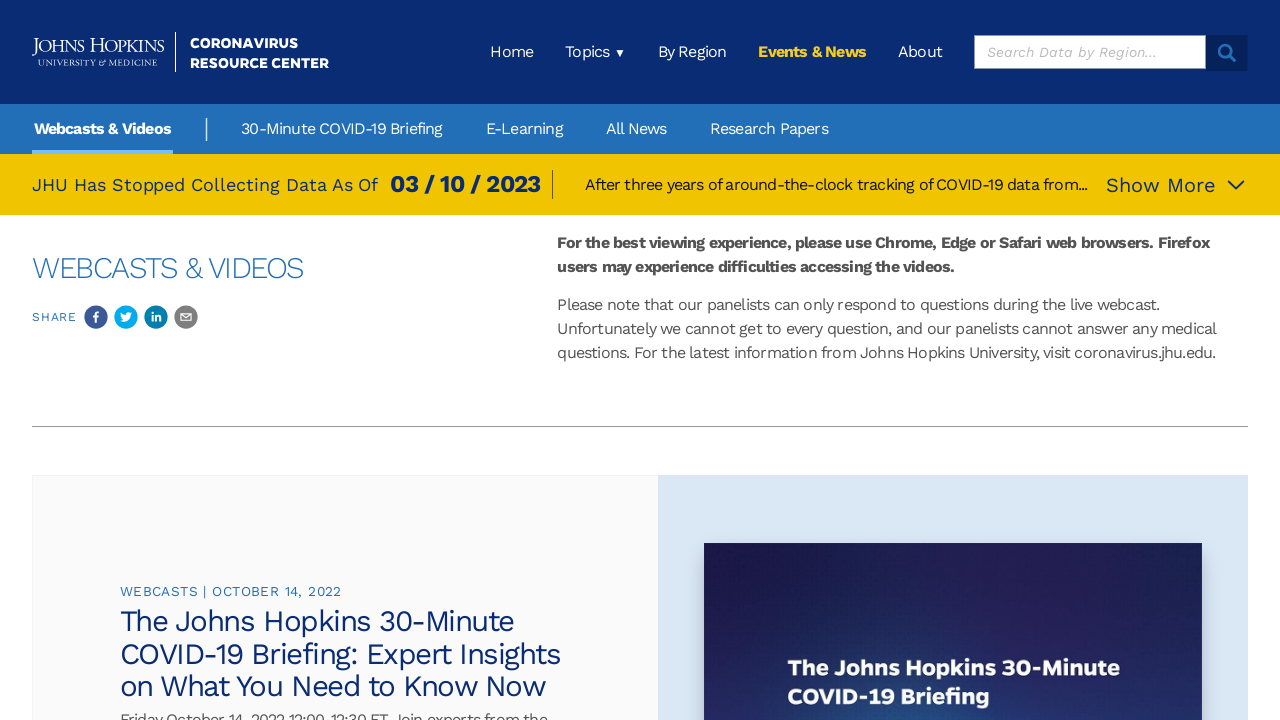

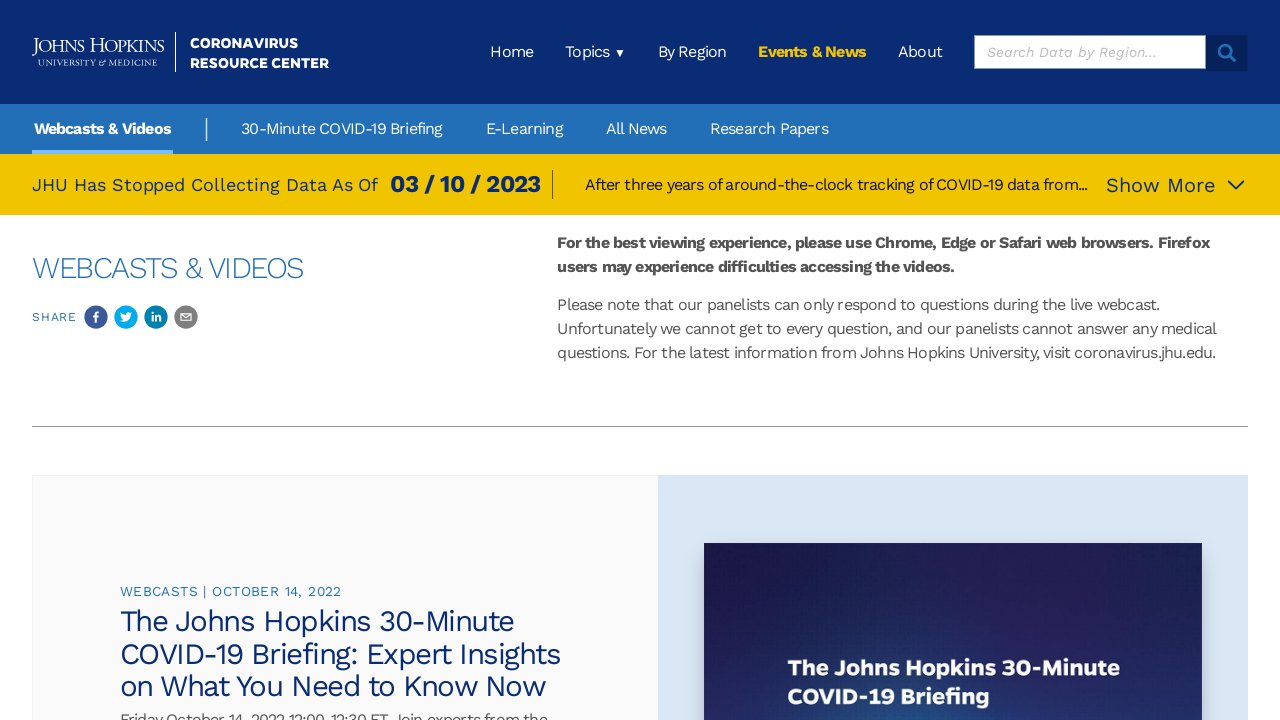